Tests a math challenge form by extracting a hidden attribute value, calculating the logarithm of a trigonometric expression, filling in the answer, checking required checkboxes, and submitting the form.

Starting URL: http://suninjuly.github.io/get_attribute.html

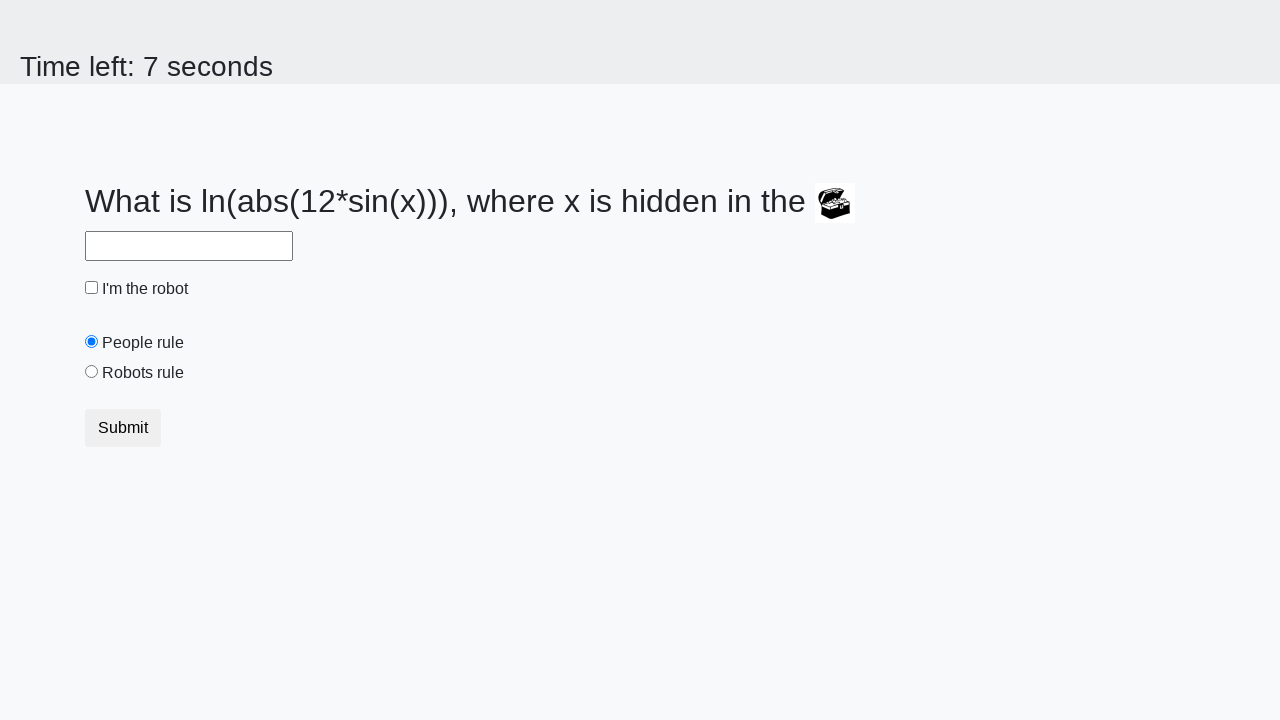

Located the treasure element
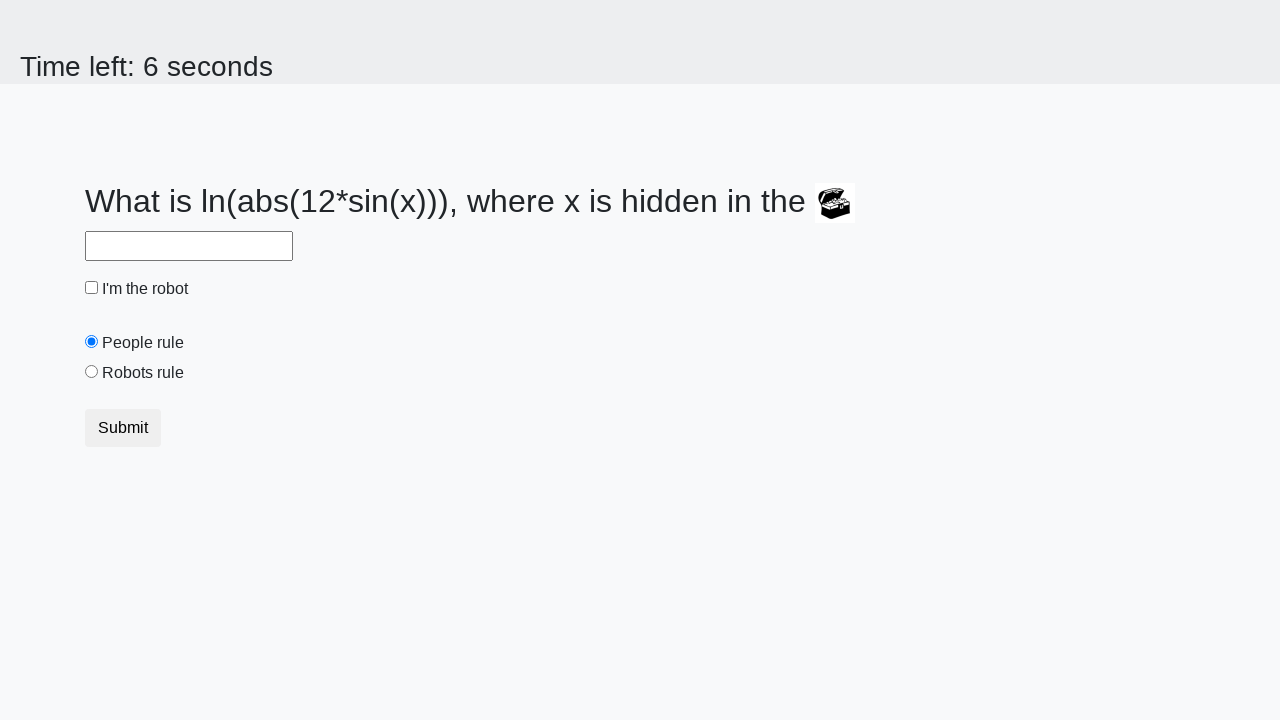

Extracted hidden attribute 'valuex' with value: 735
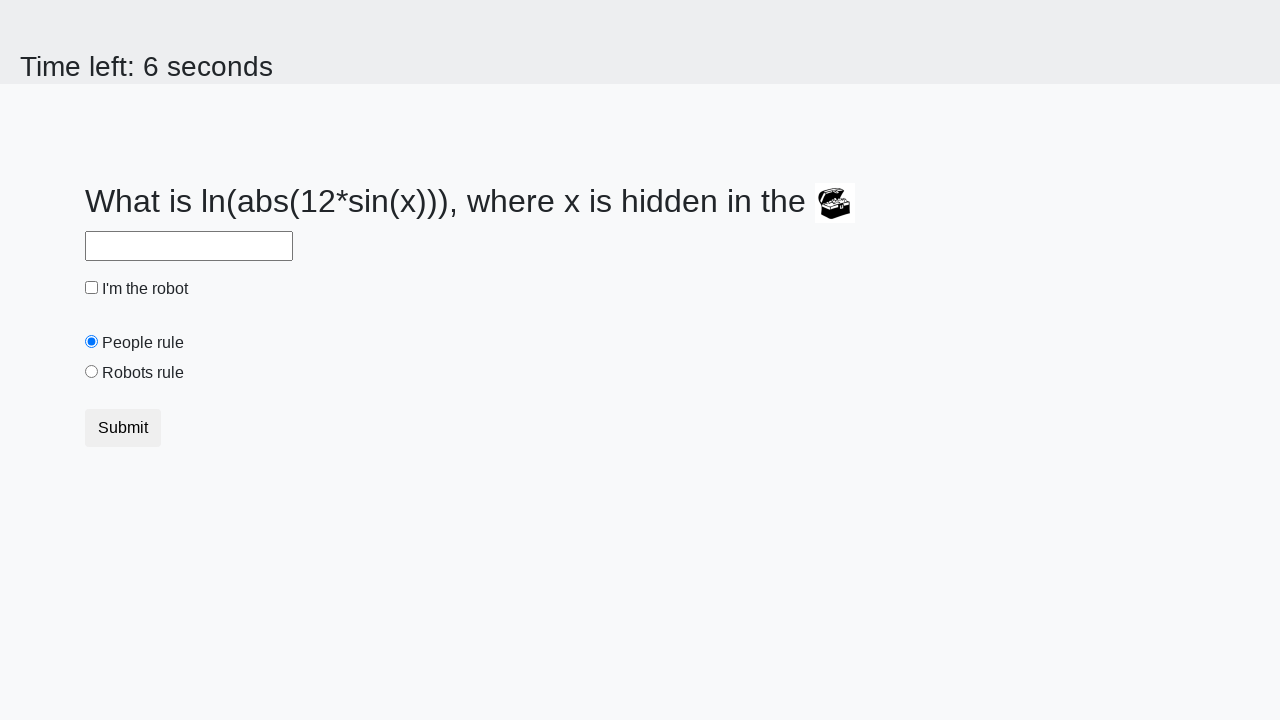

Calculated logarithm of trigonometric expression: 0.4621629073783843
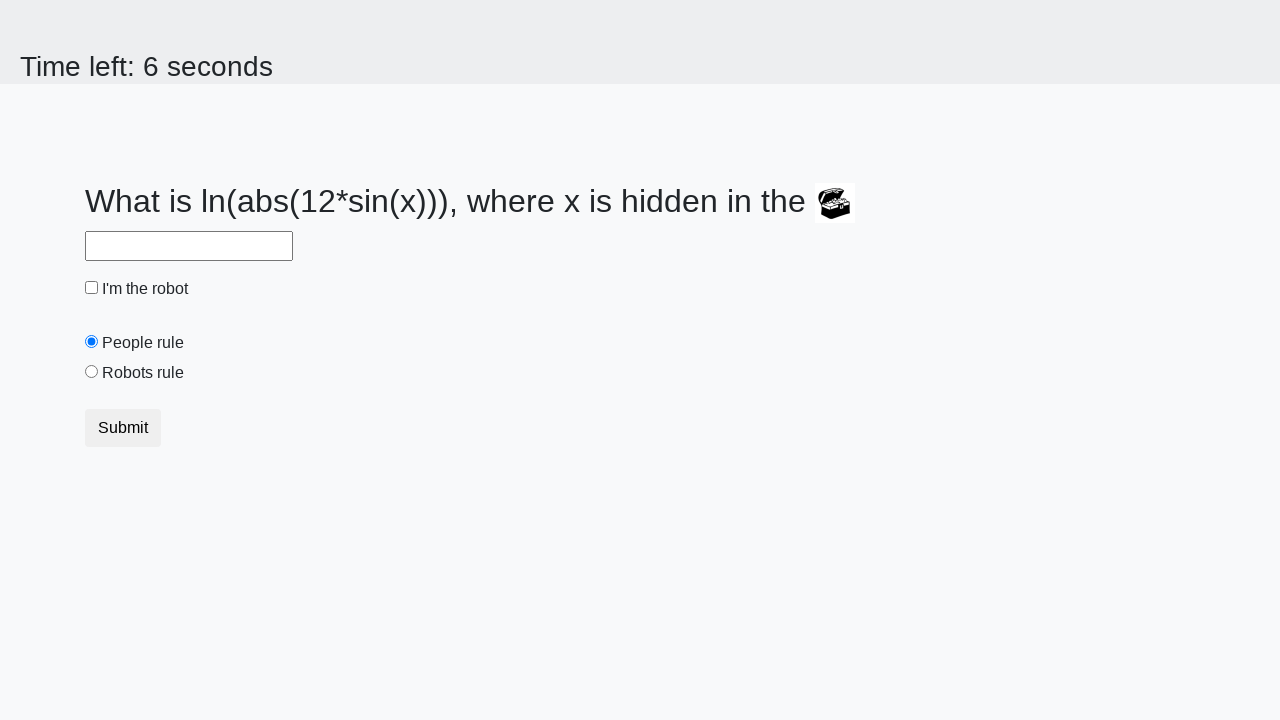

Filled answer field with calculated value: 0.4621629073783843 on #answer
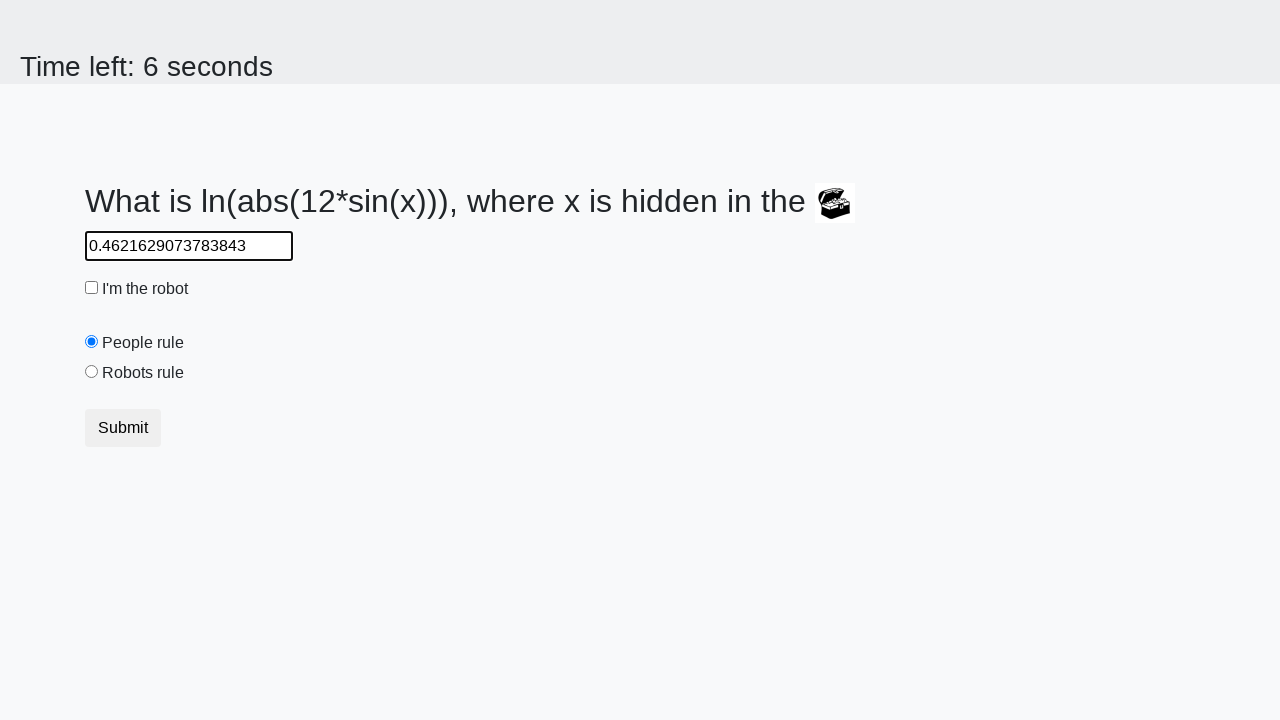

Checked the robot checkbox at (92, 288) on #robotCheckbox
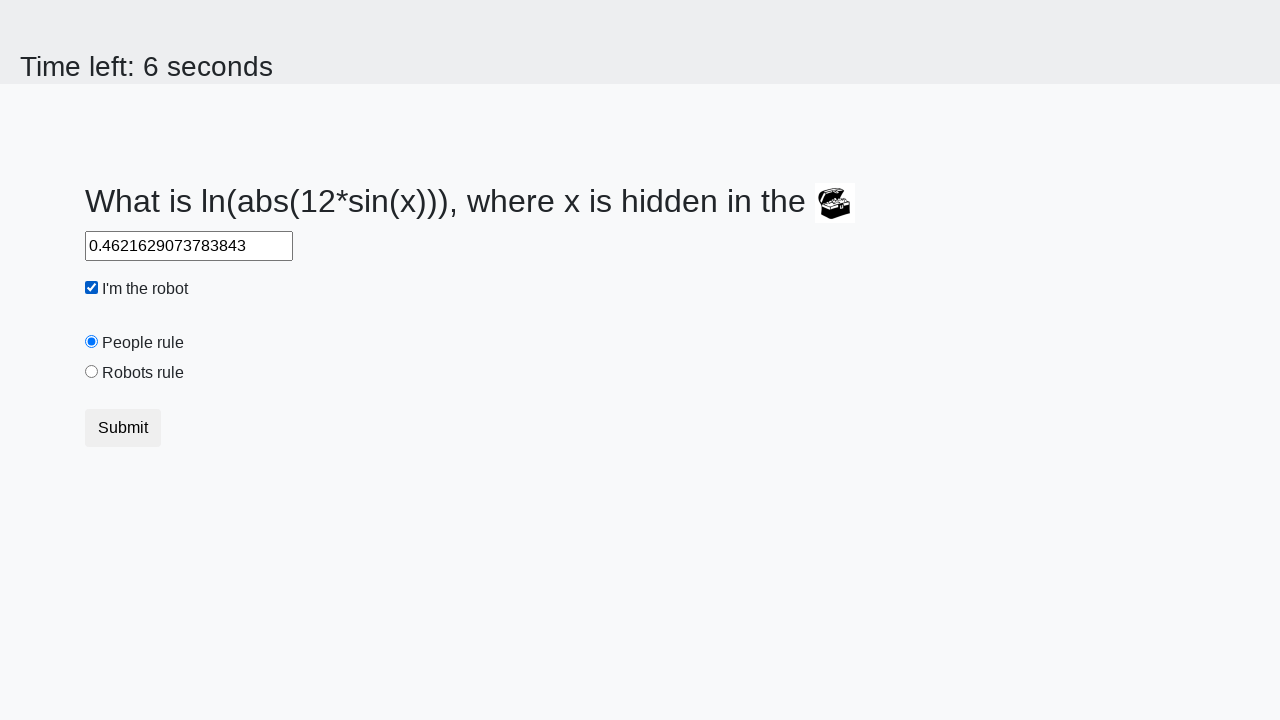

Checked the robots rule checkbox at (92, 372) on #robotsRule
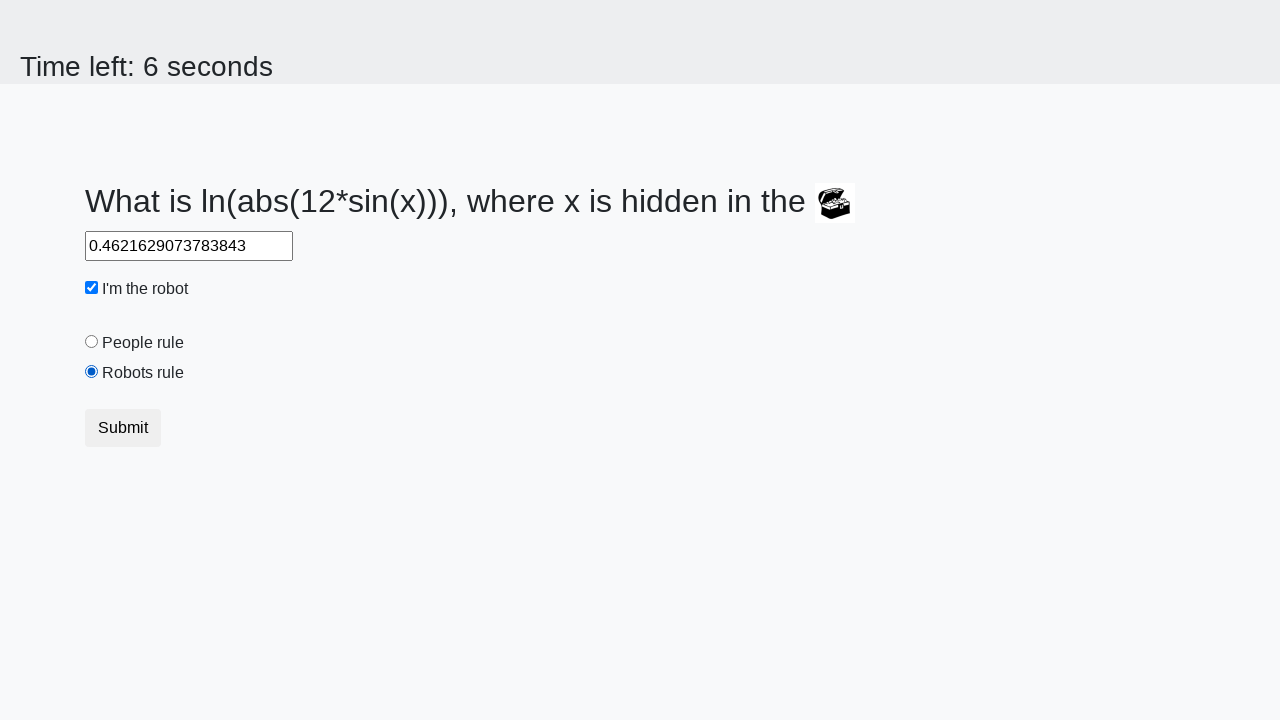

Submitted the form at (123, 428) on button[type='submit']
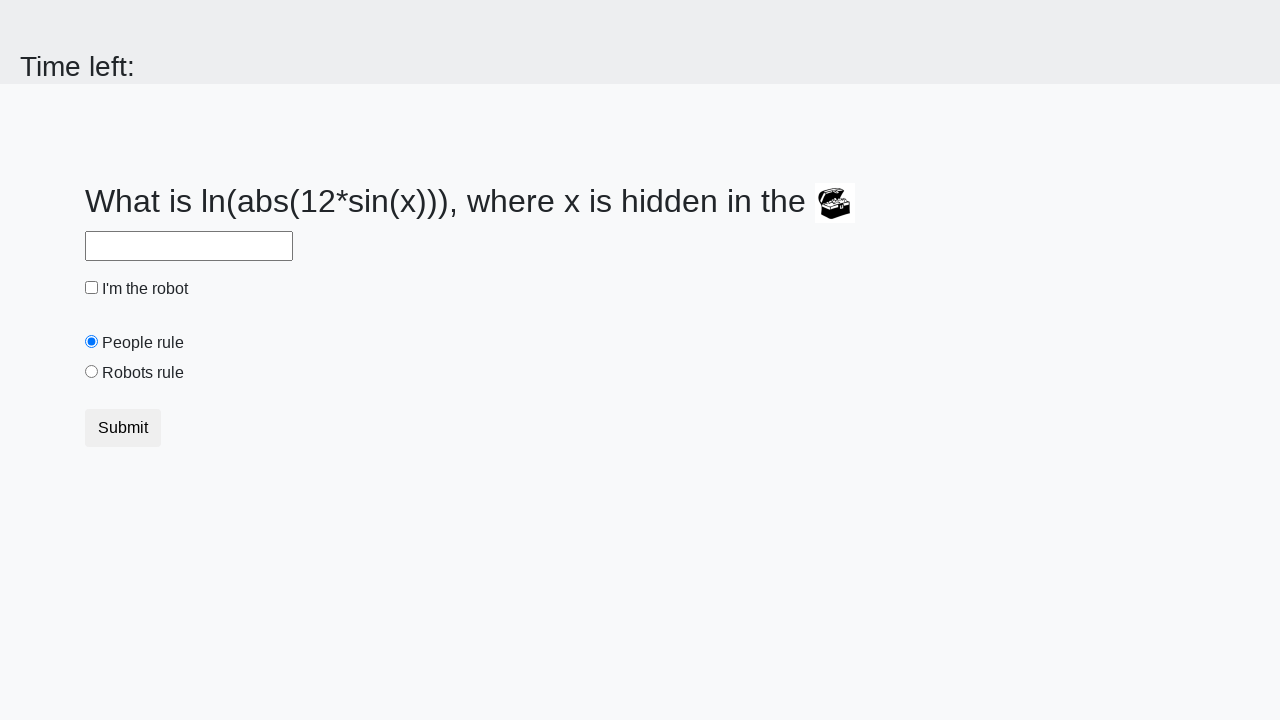

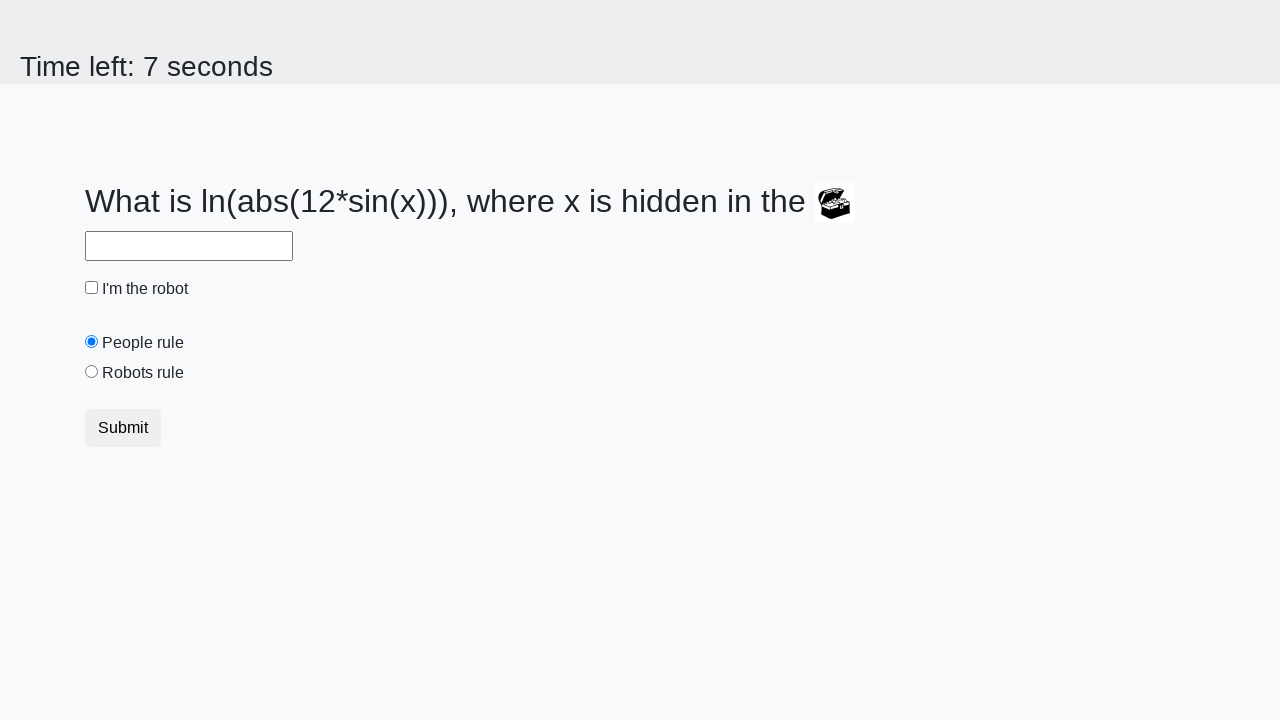